Tests handling of a confirm dialog by dismissing it and verifying the cancel result message appears

Starting URL: https://demoqa.com/alerts

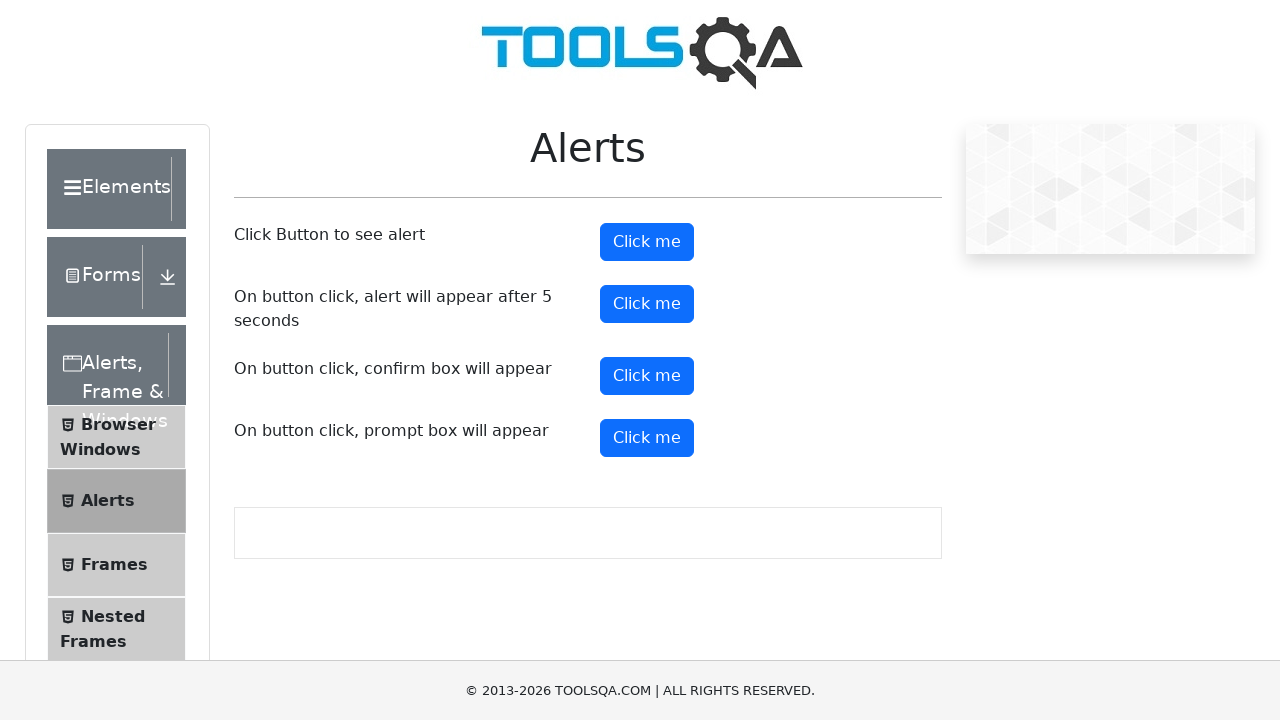

Set up dialog handler to dismiss confirm dialog
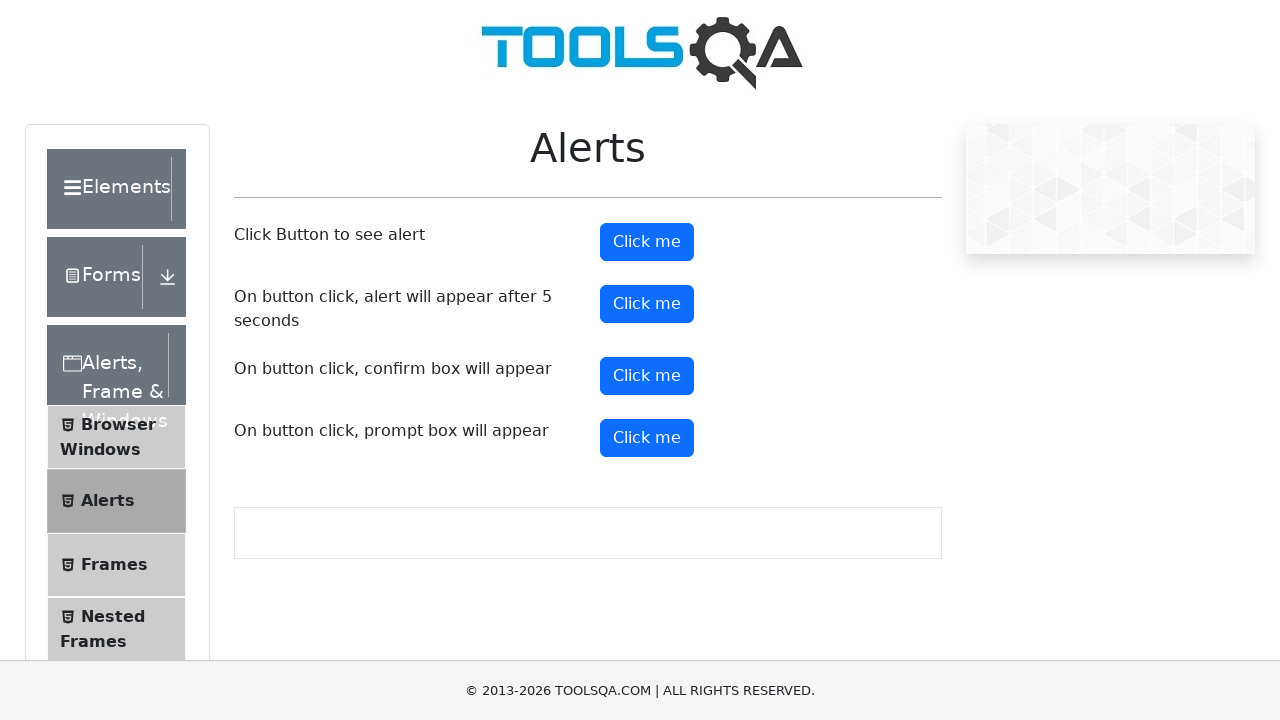

Clicked confirm button to trigger dialog at (647, 376) on #confirmButton
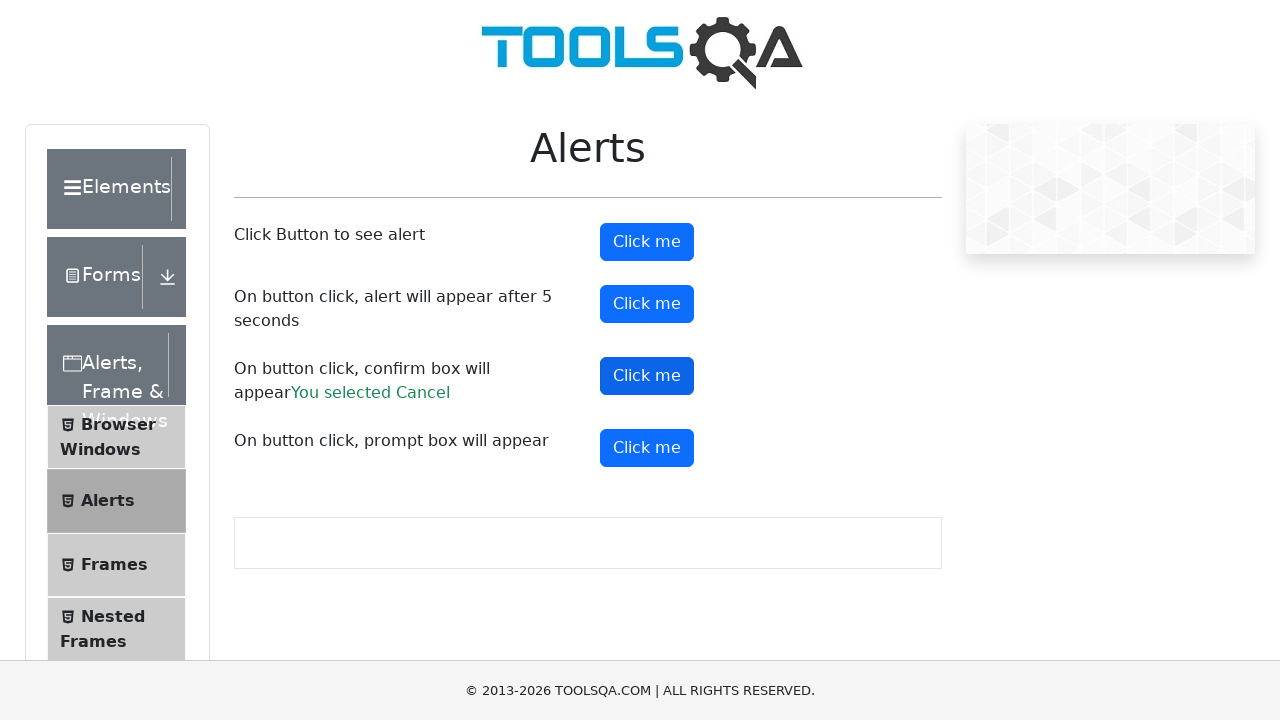

Waited for confirm result element to appear
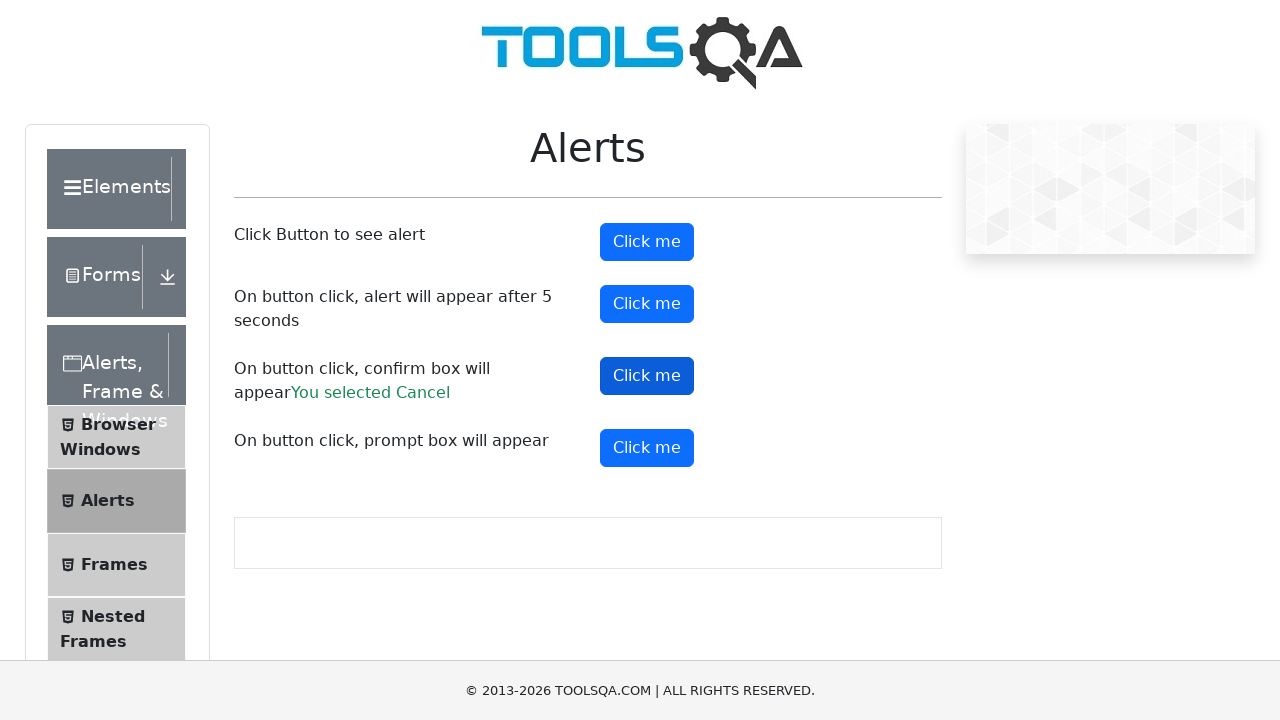

Verified result message shows 'You selected Cancel'
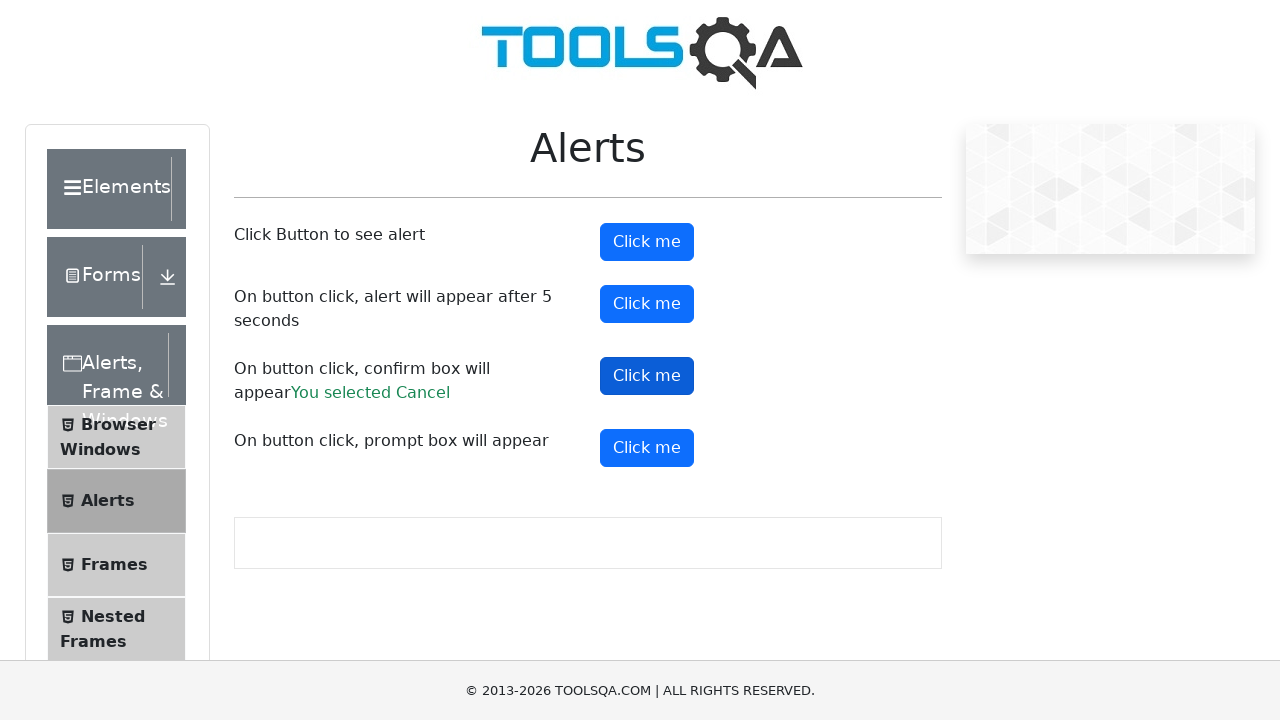

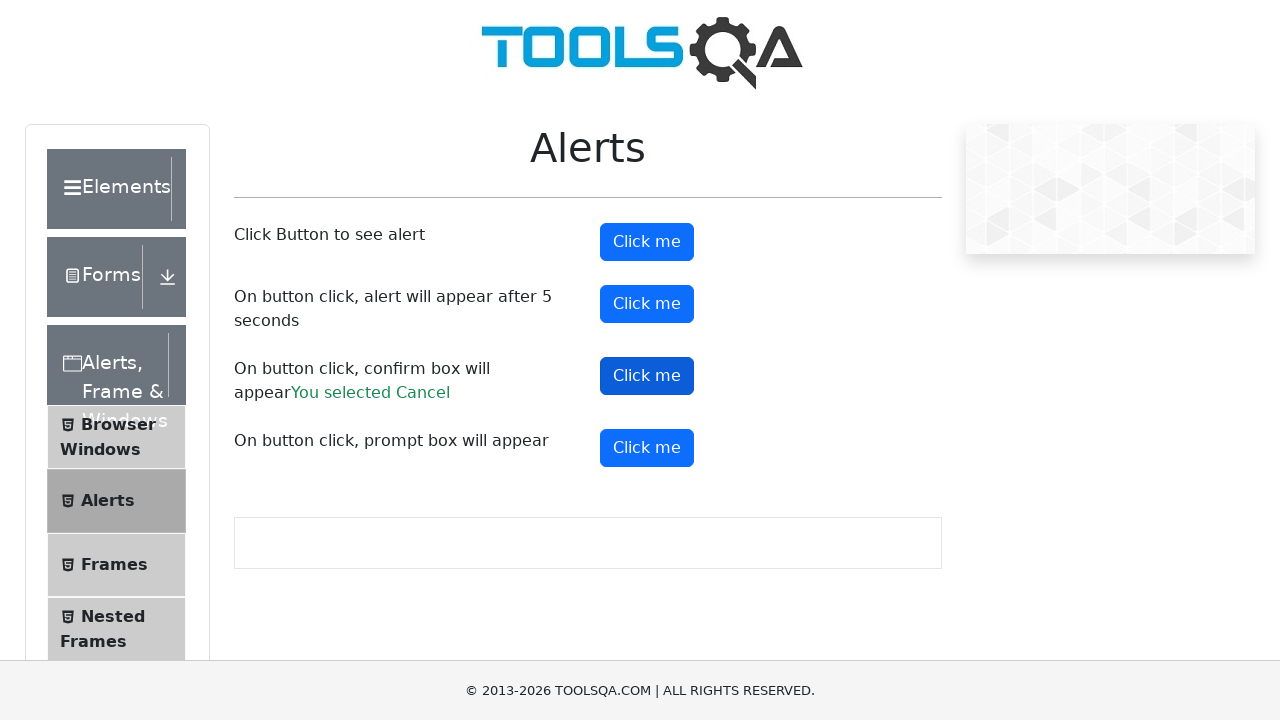